Tests opening multiple browser windows by clicking a link twice and switching between windows to find one with a specific title

Starting URL: https://the-internet.herokuapp.com/windows

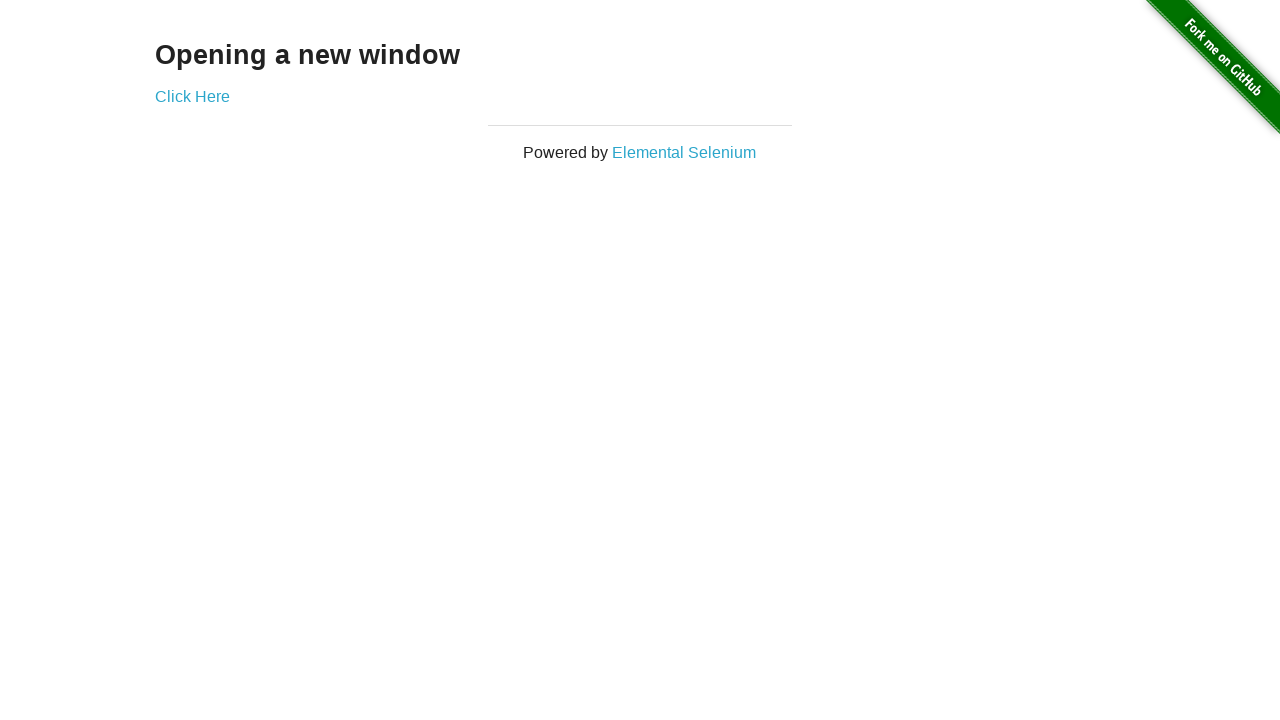

Stored reference to parent page
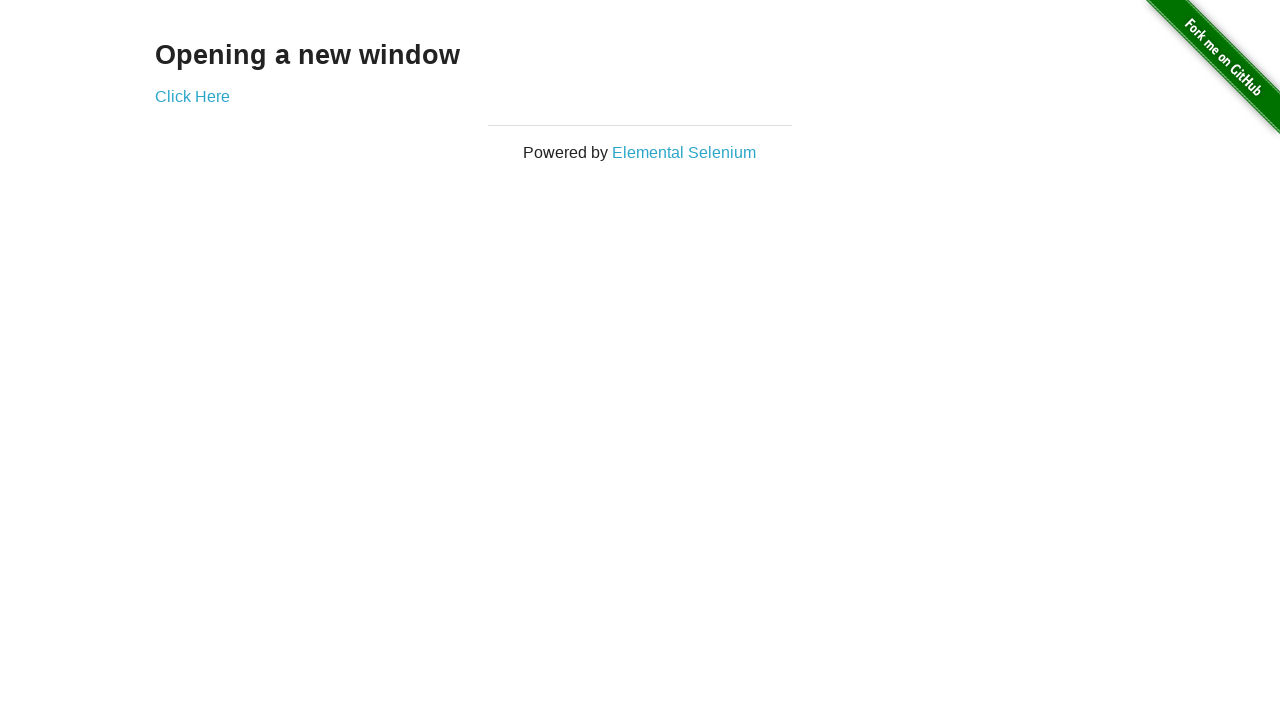

Clicked 'Click Here' link to open first new window at (192, 96) on text=Click Here
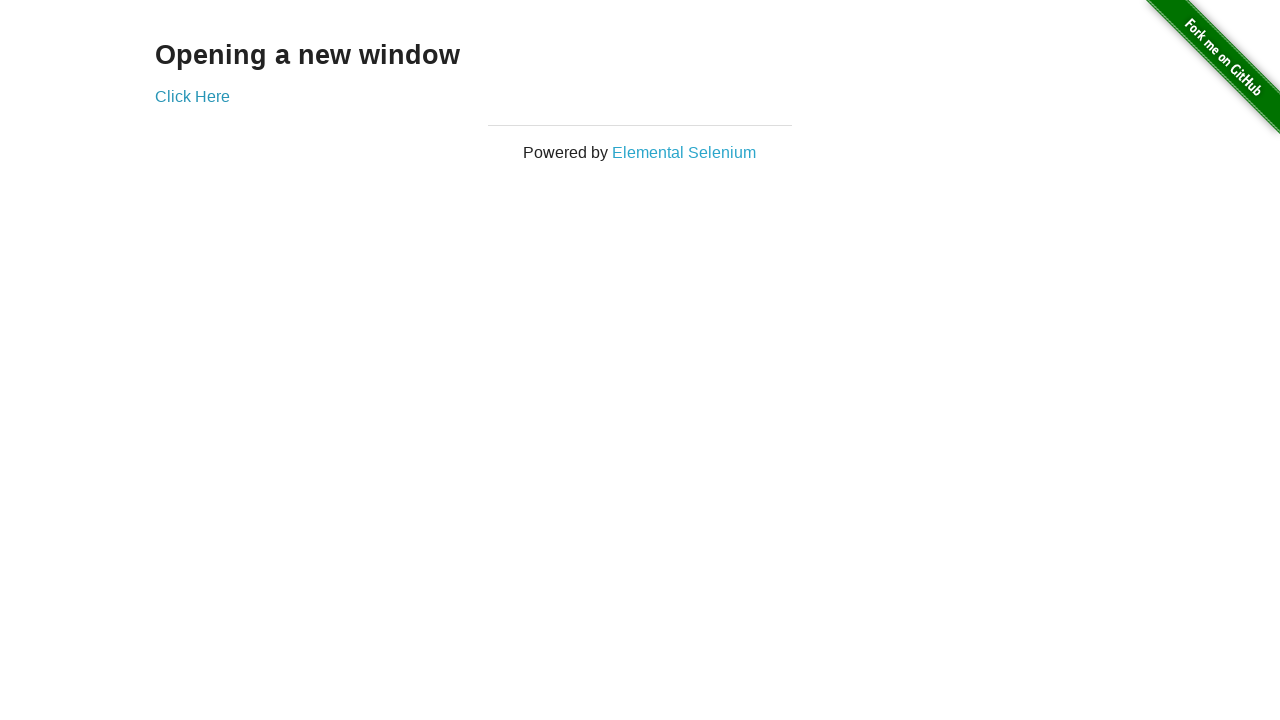

Clicked 'Click Here' link to open second new window at (192, 96) on text=Click Here
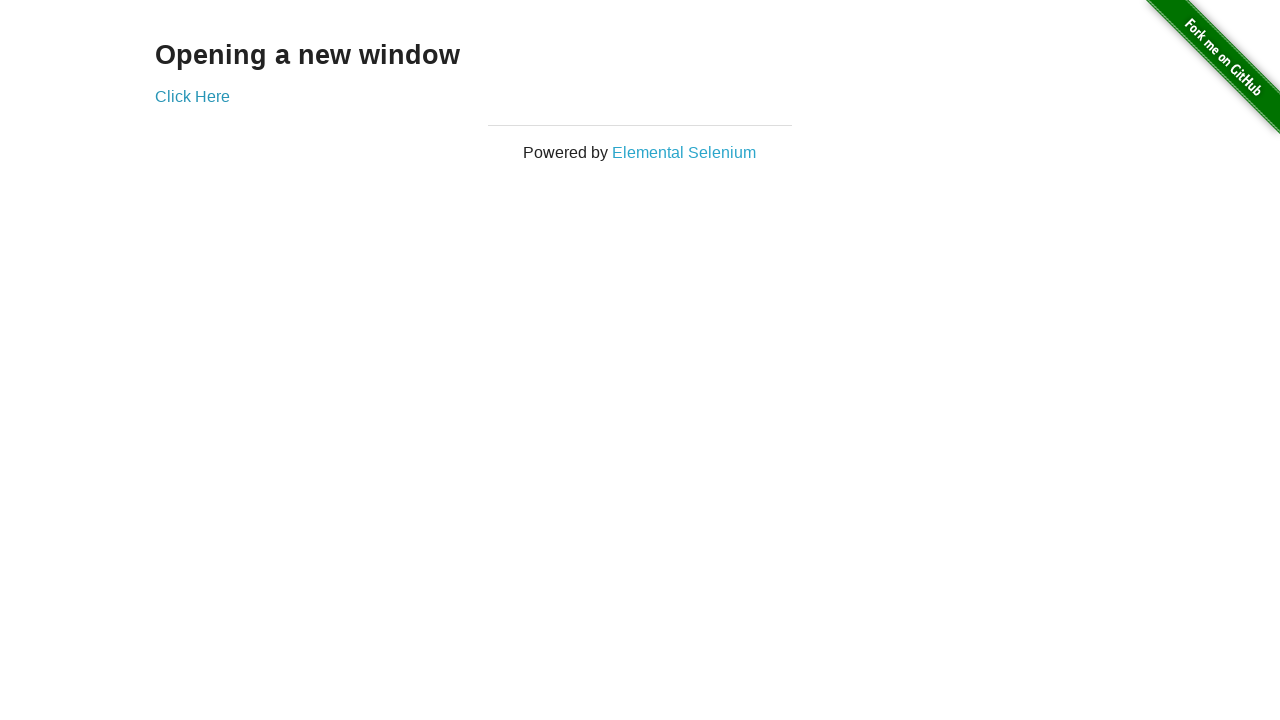

First new window loaded
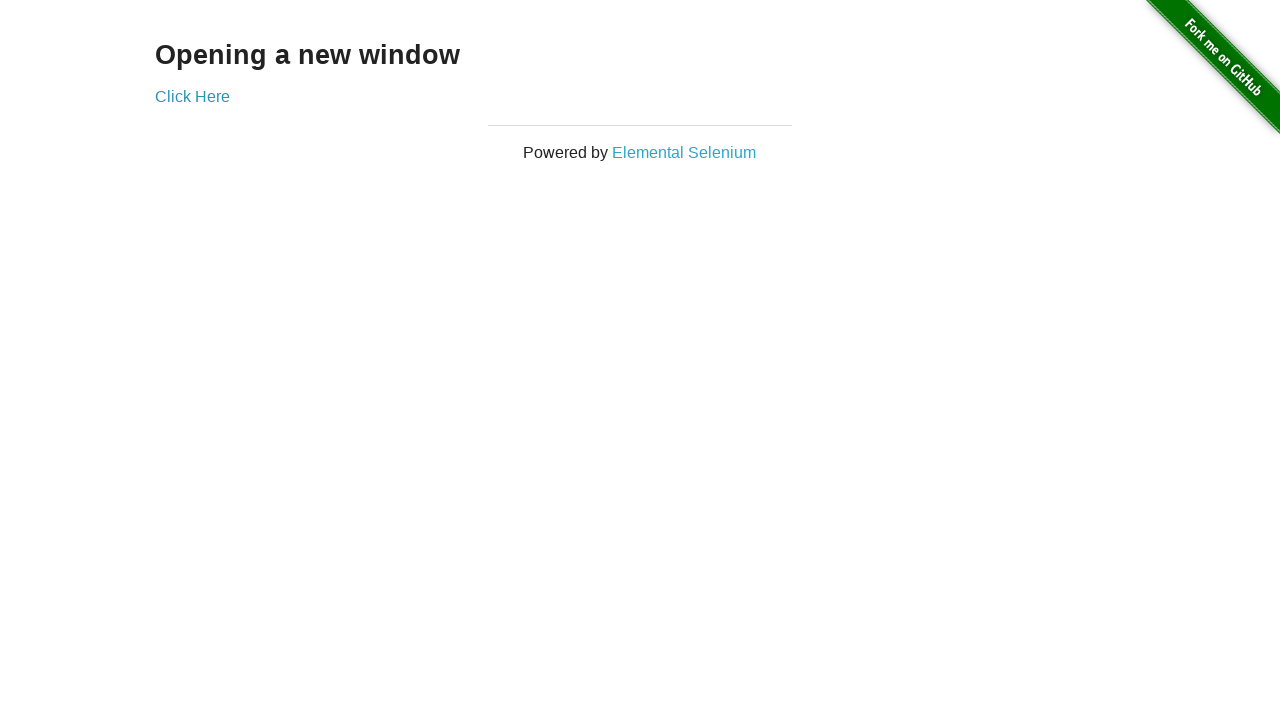

Second new window loaded
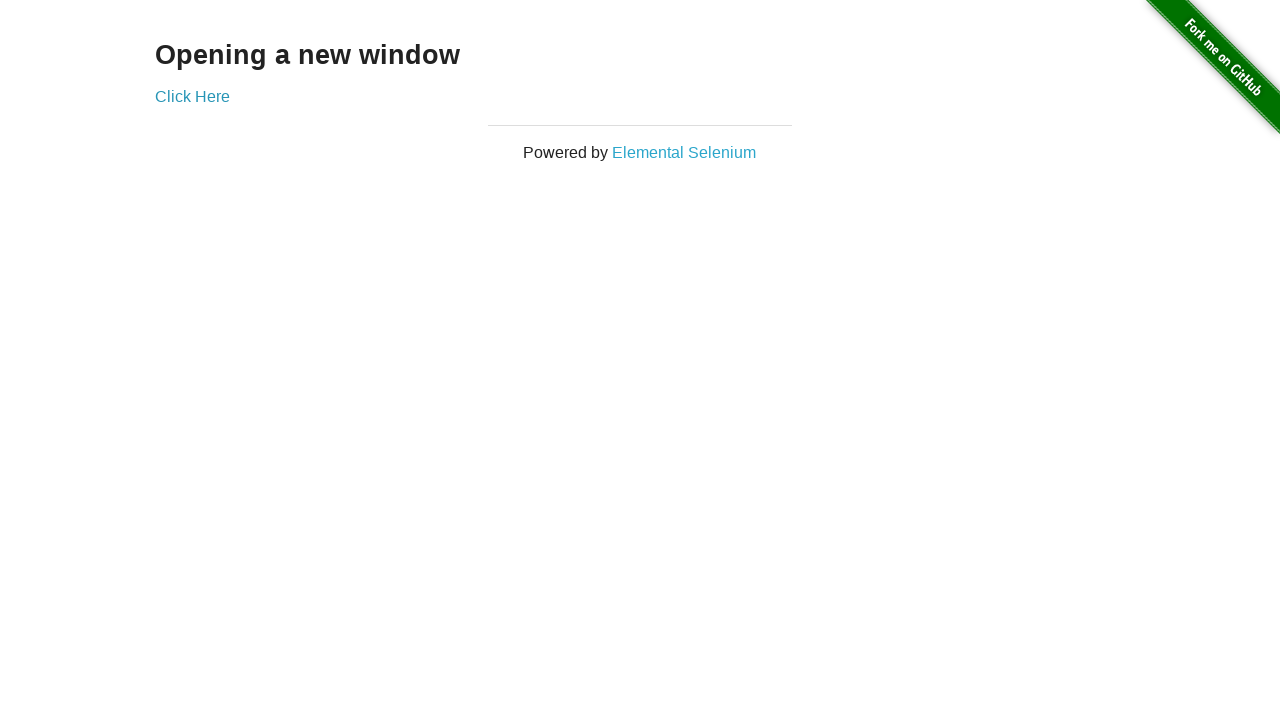

Found window with title 'New Window'
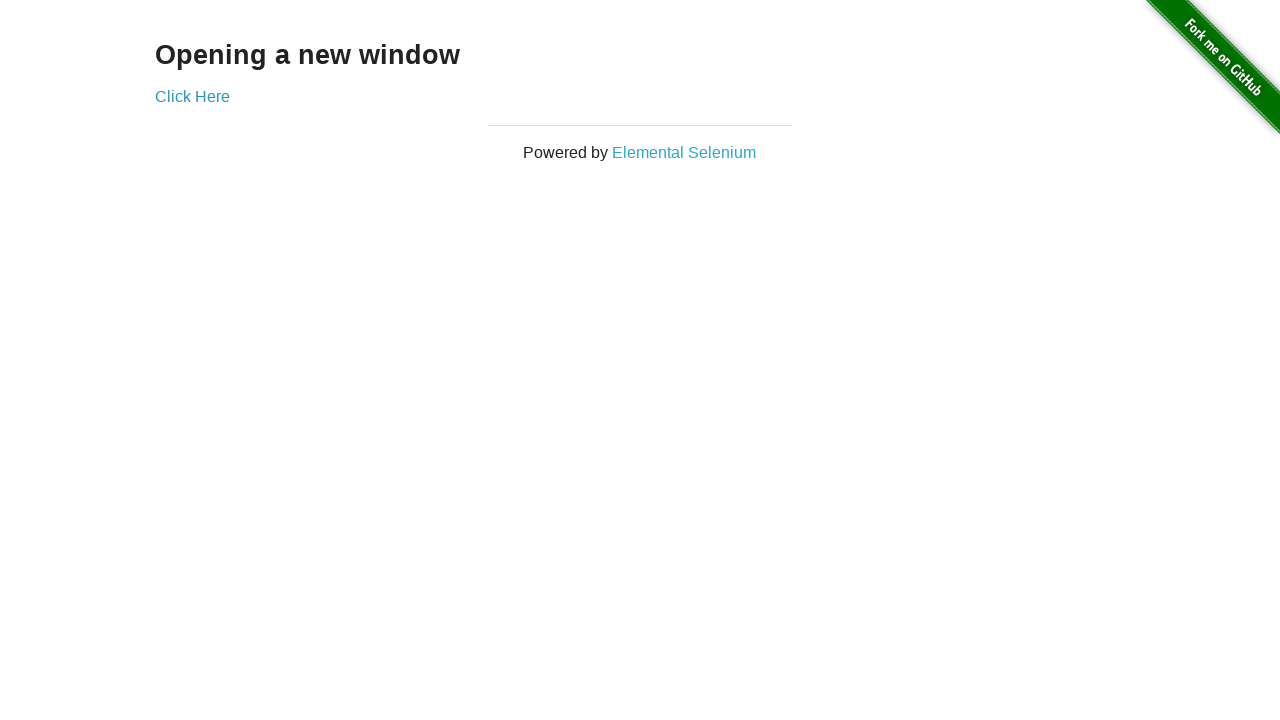

Switched back to parent window
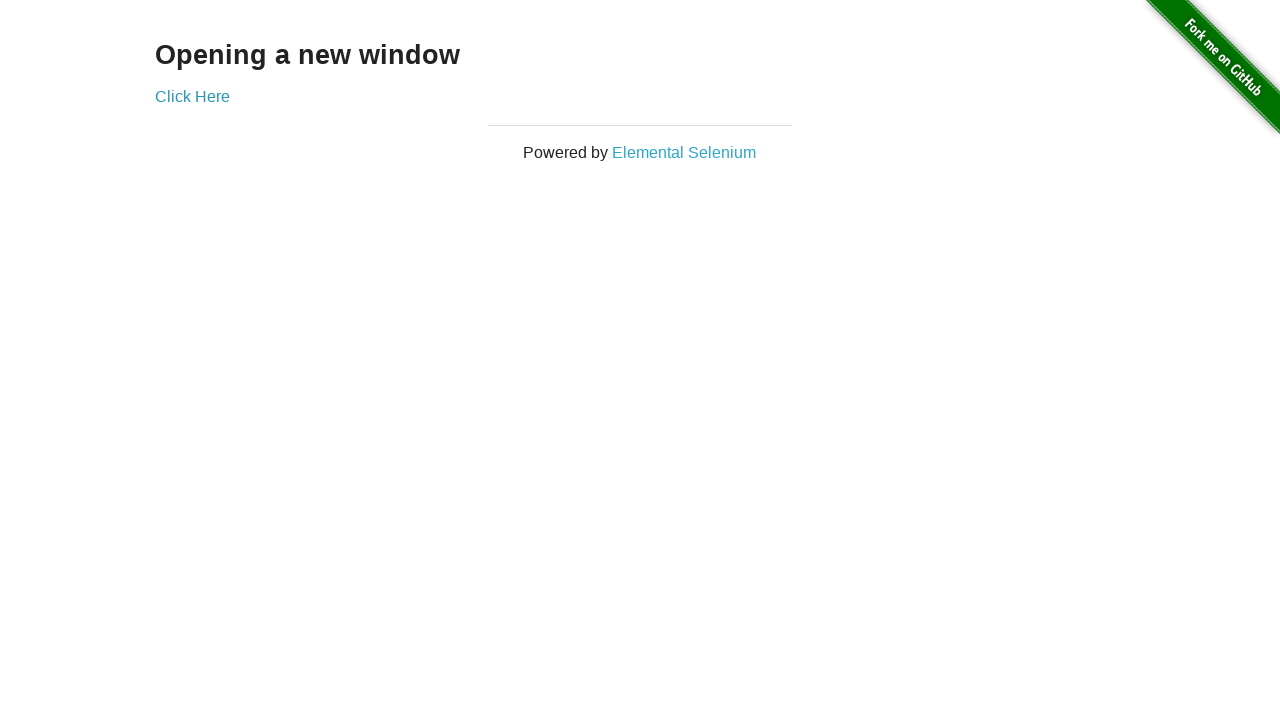

Parent window title is 'The Internet'
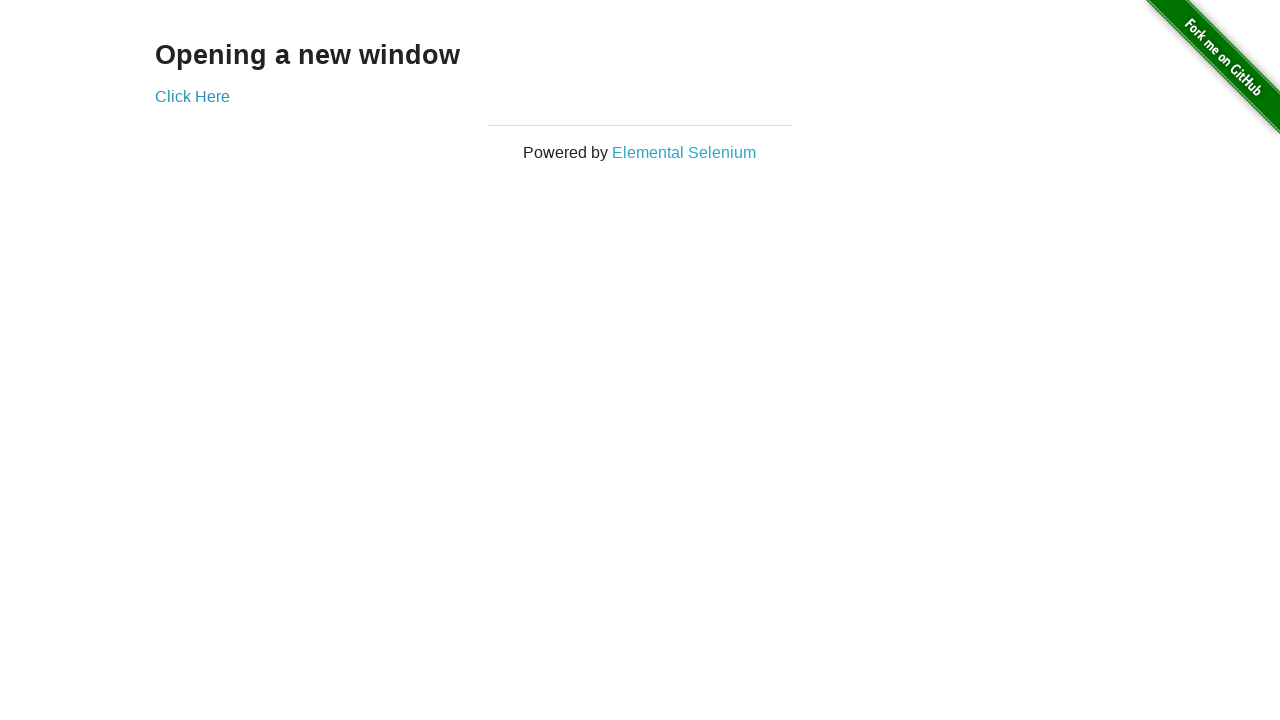

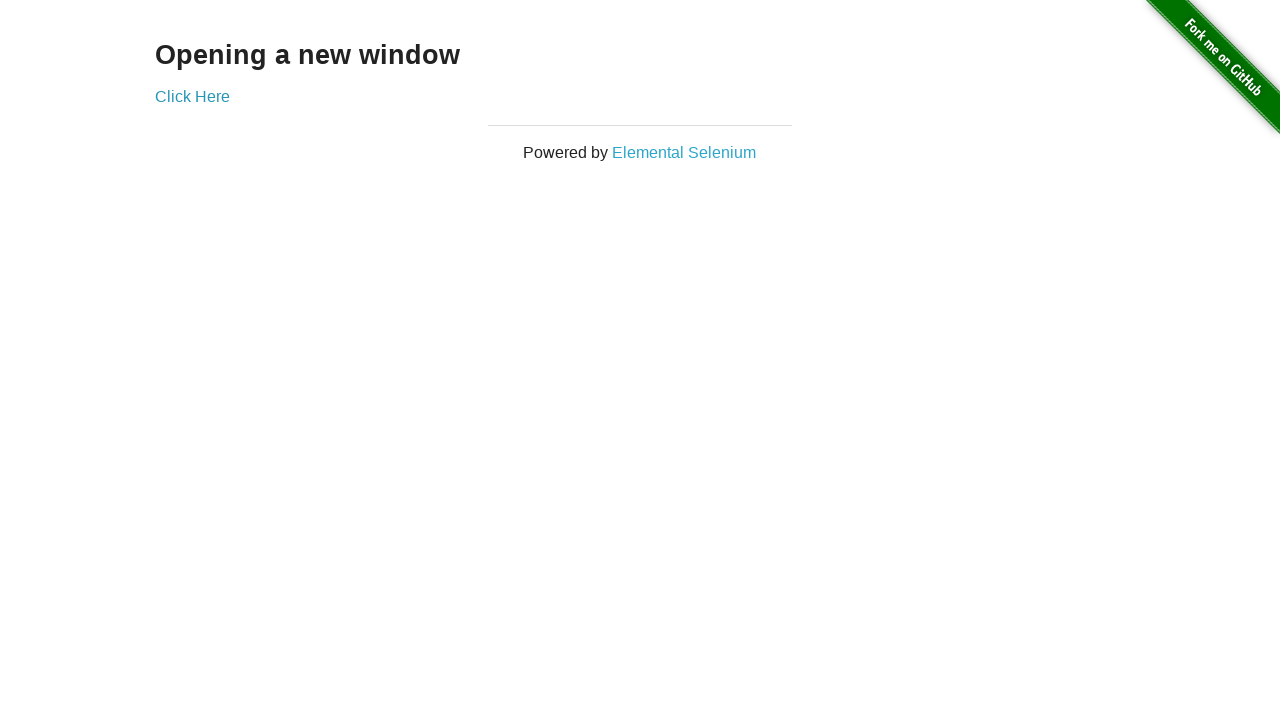